Tests selecting a country from a dropdown menu on a registration form by selecting "India" from the Country dropdown field.

Starting URL: https://grotechminds.com/registration/

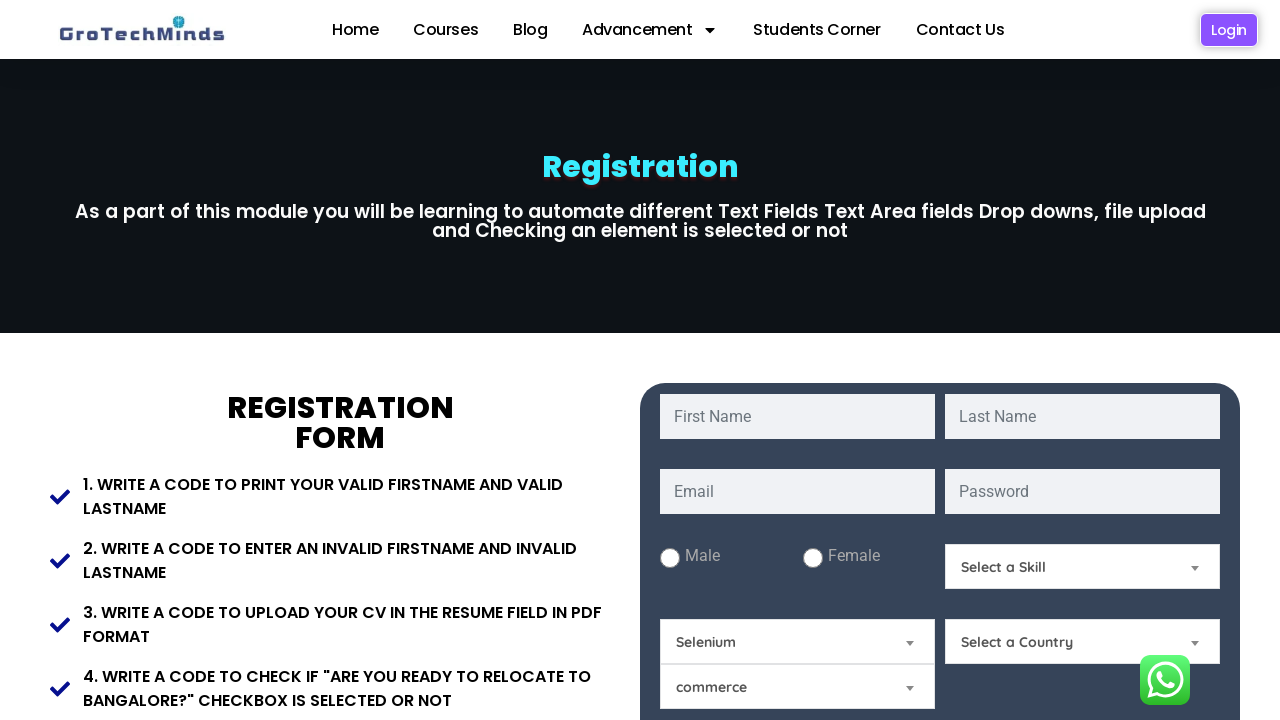

Country dropdown field loaded and ready
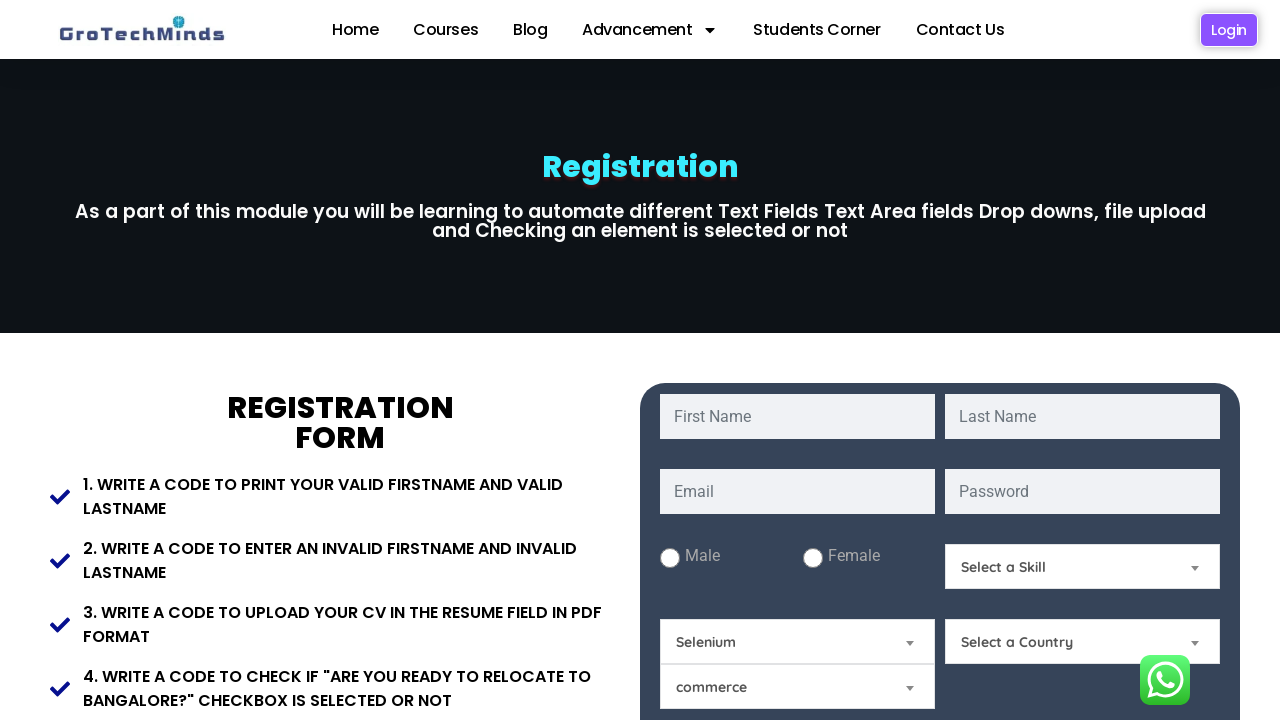

Selected 'India' from the Country dropdown on #Country
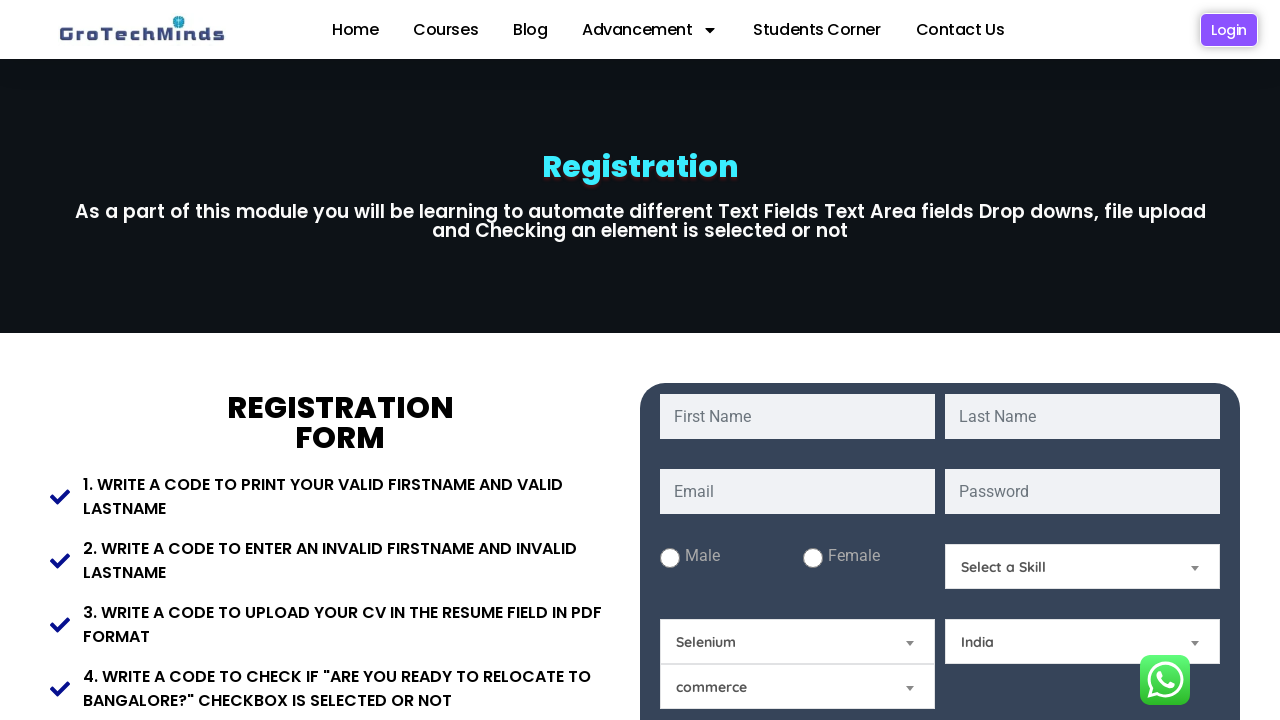

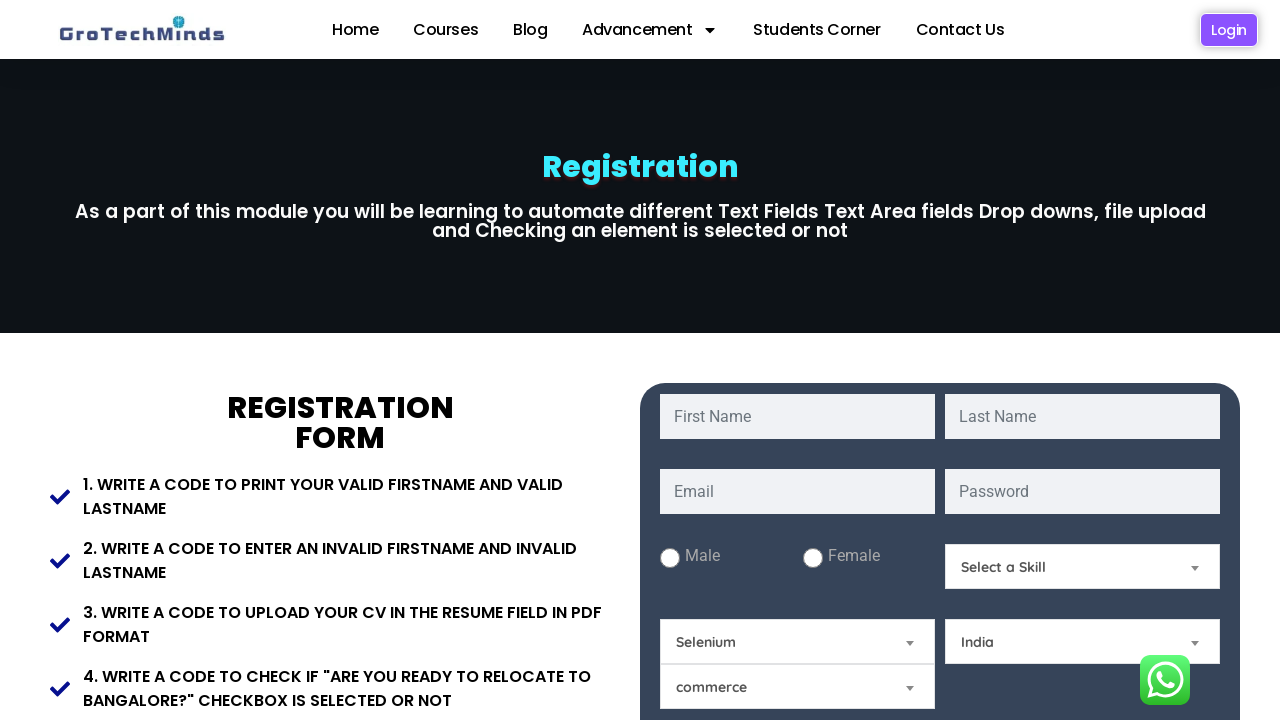